Navigates from the current page to the Buttons page

Starting URL: https://demoqa.com/text-box

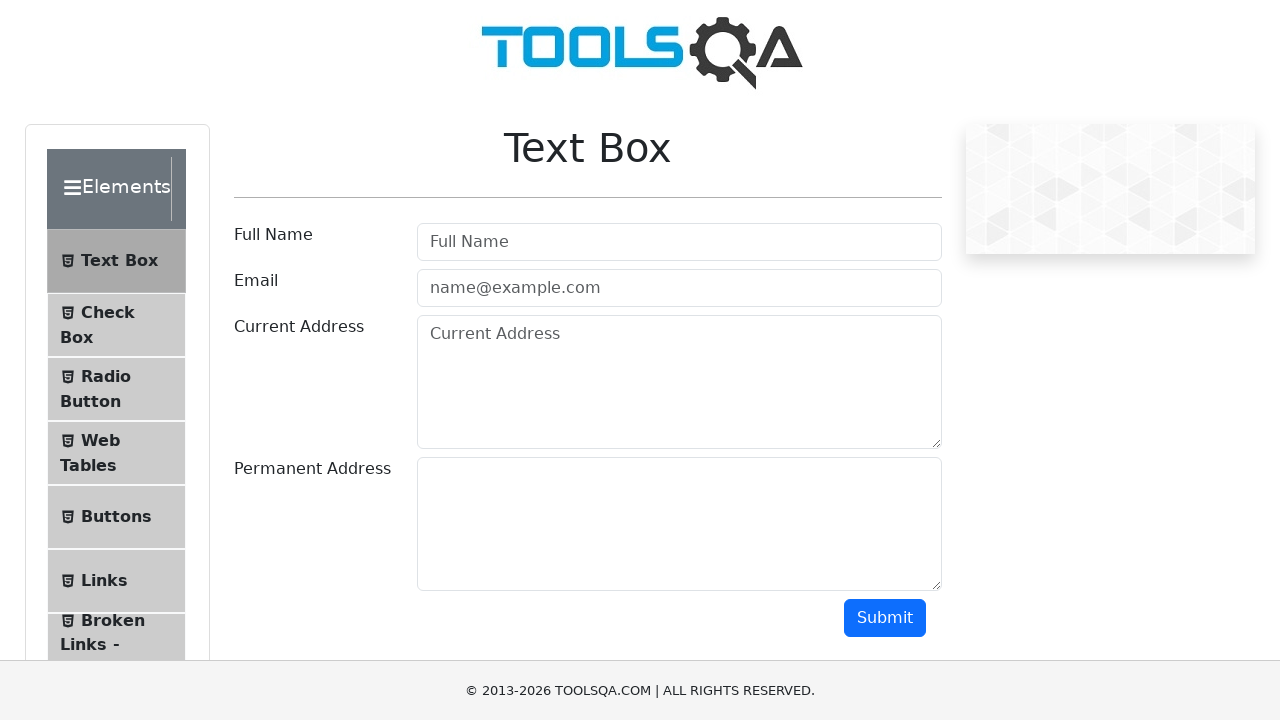

Clicked on Buttons menu item at (116, 517) on #item-4
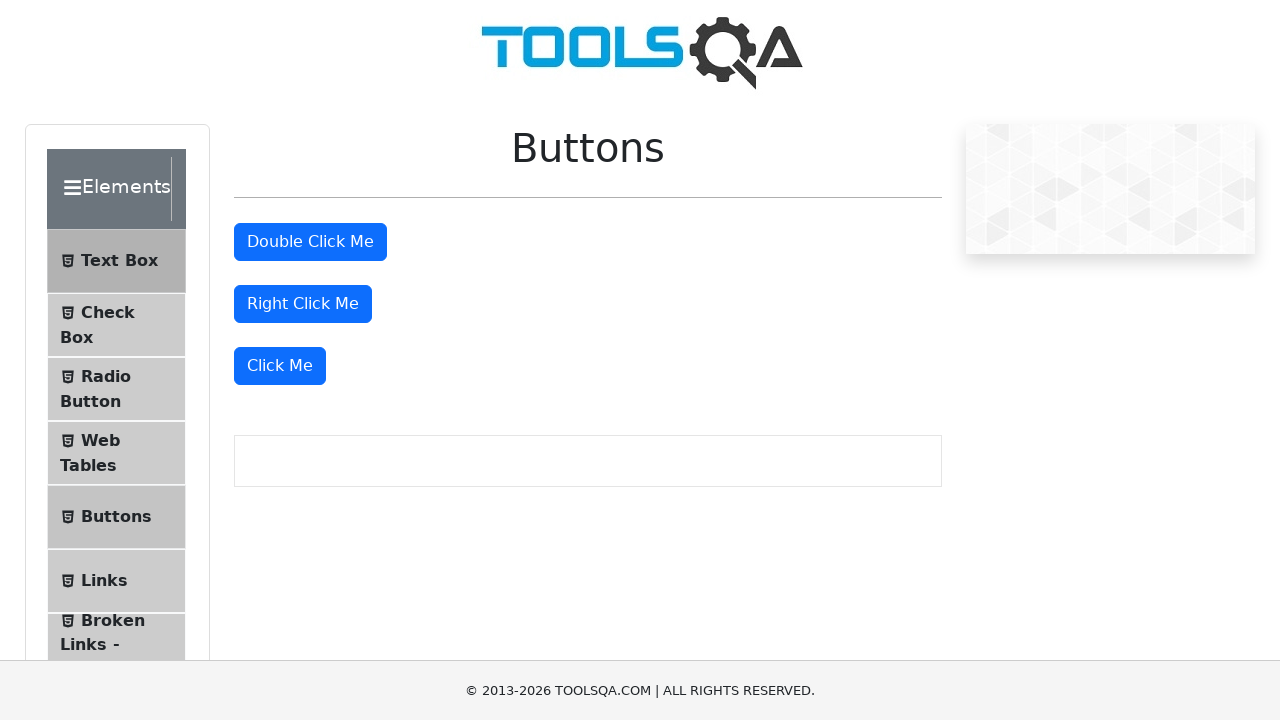

Successfully navigated to the Buttons page
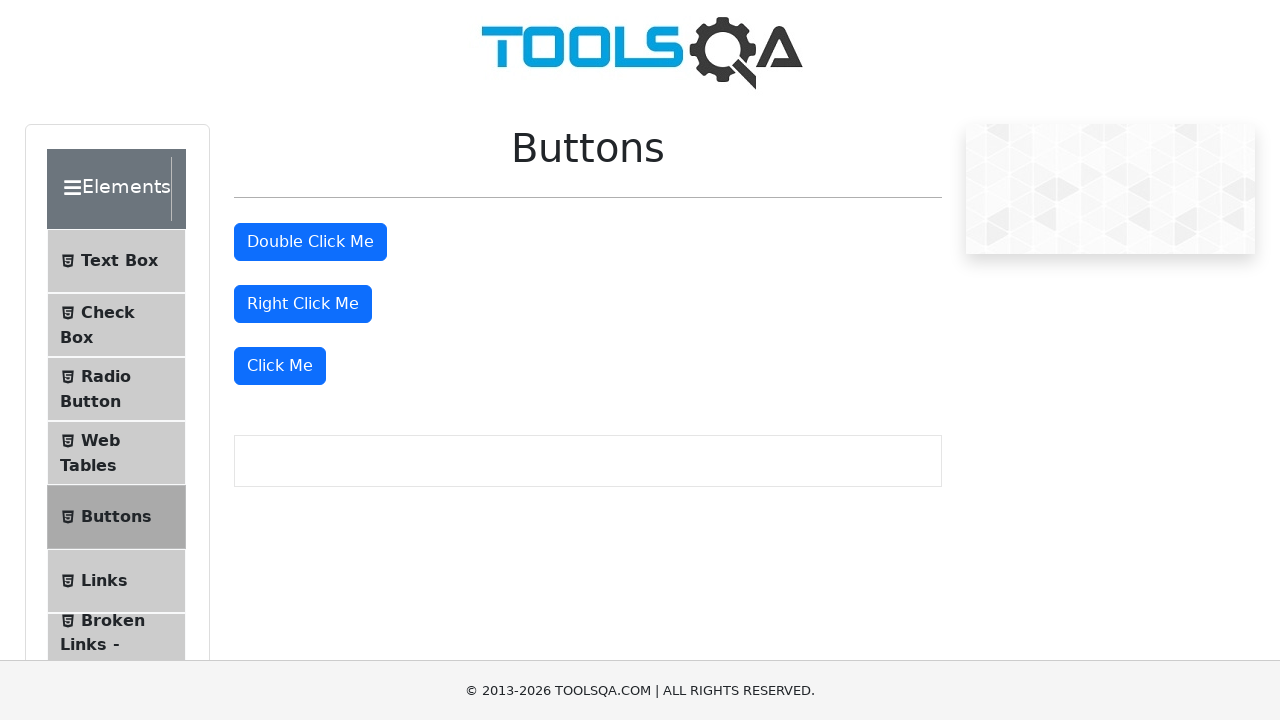

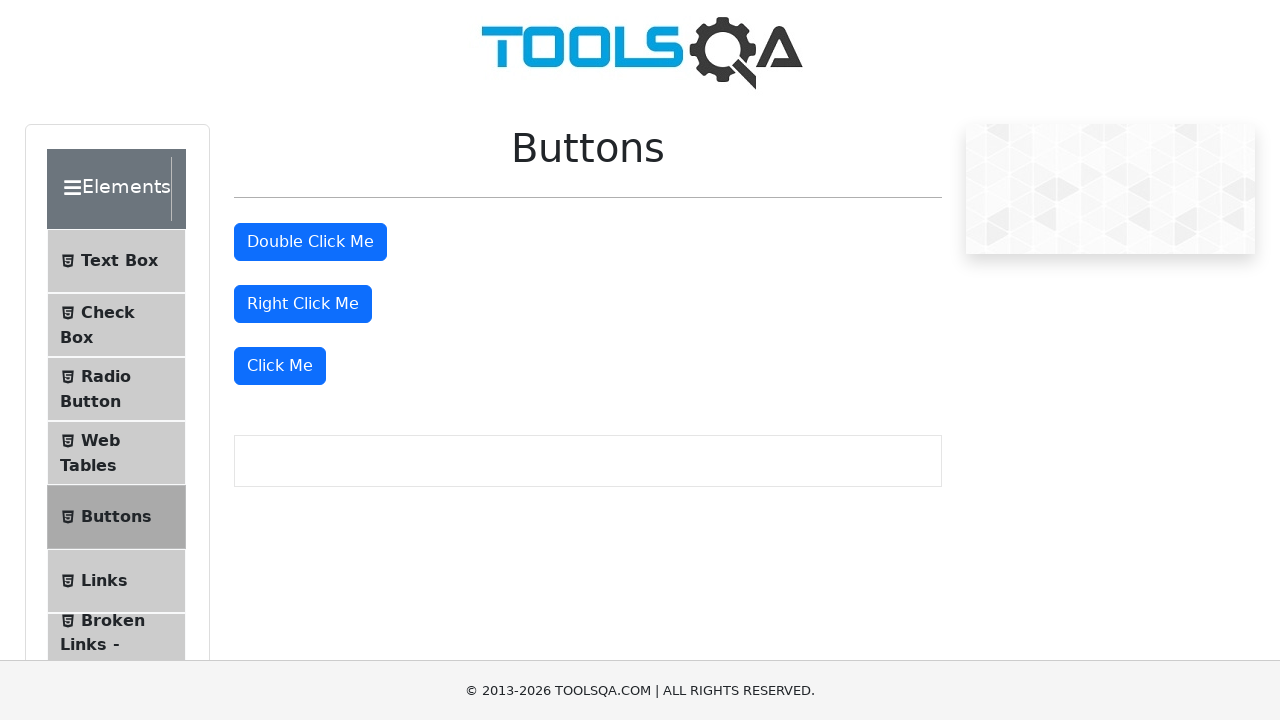